Tests right-click context menu functionality by performing a right-click action, selecting the Copy option from the context menu, and handling the resulting alert dialog

Starting URL: https://swisnl.github.io/jQuery-contextMenu/demo.html

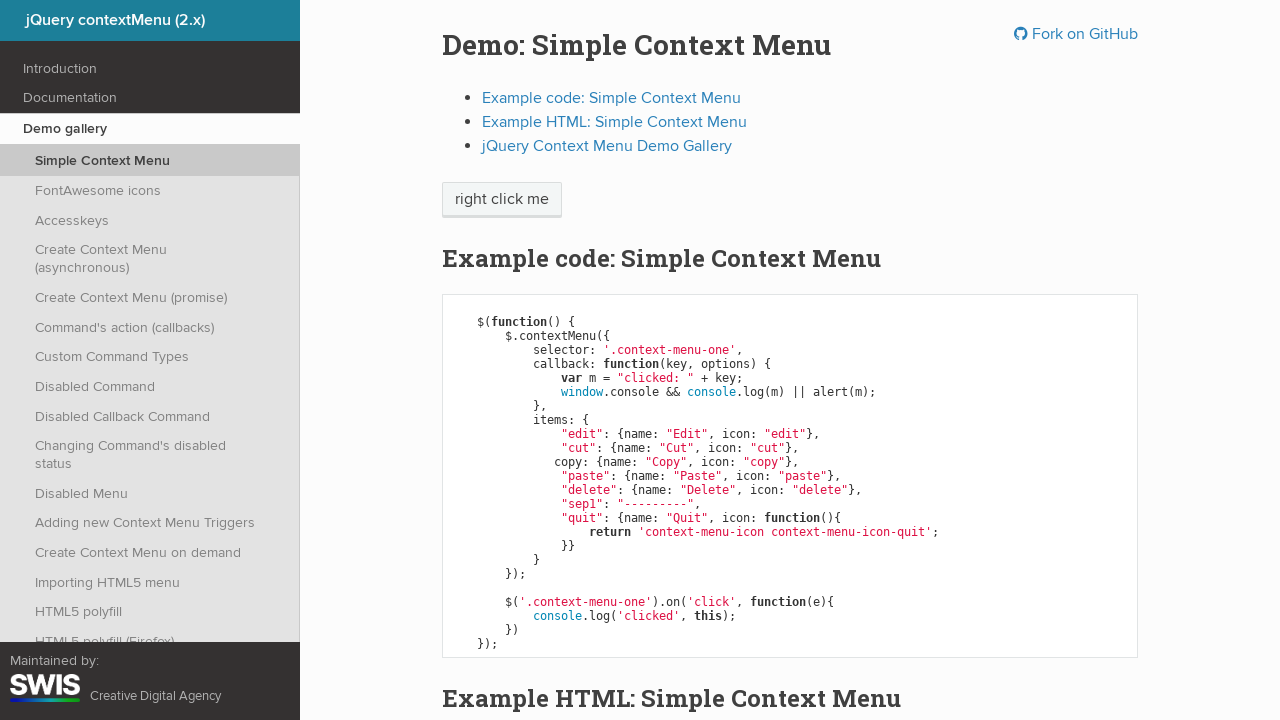

Located the 'right click me' element
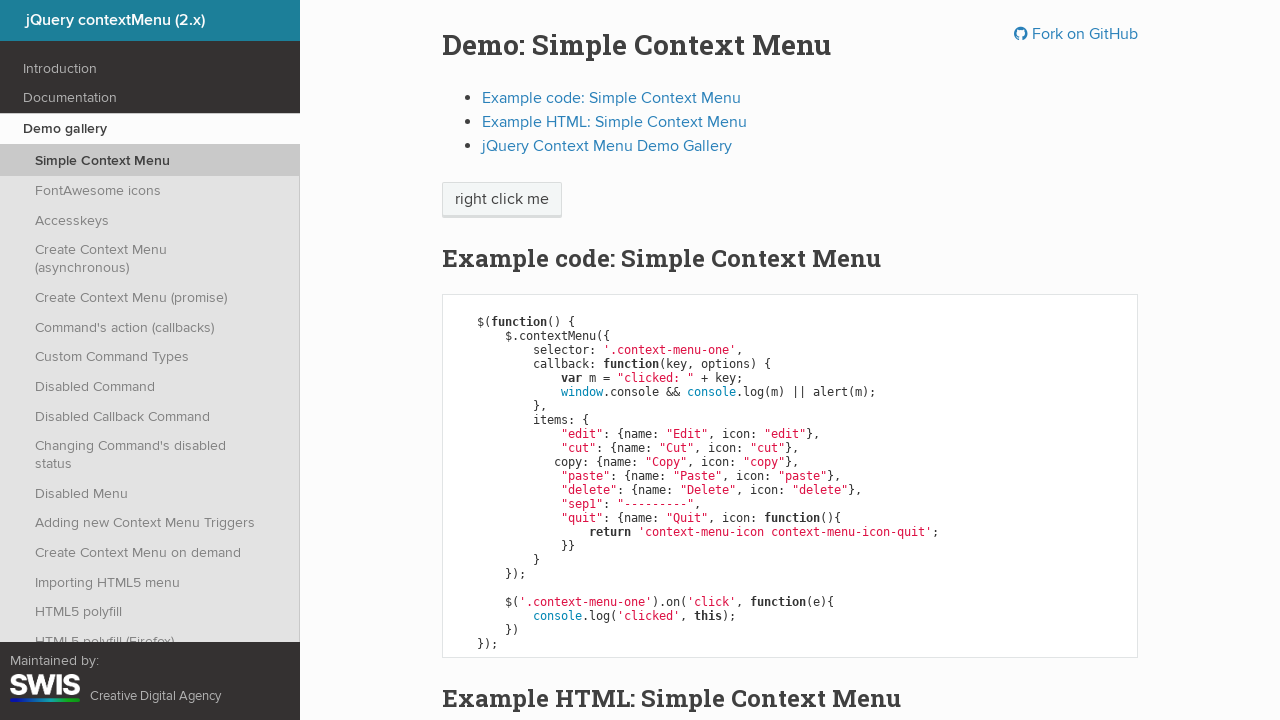

Performed right-click on the element to open context menu at (502, 200) on xpath=//span[text()='right click me']
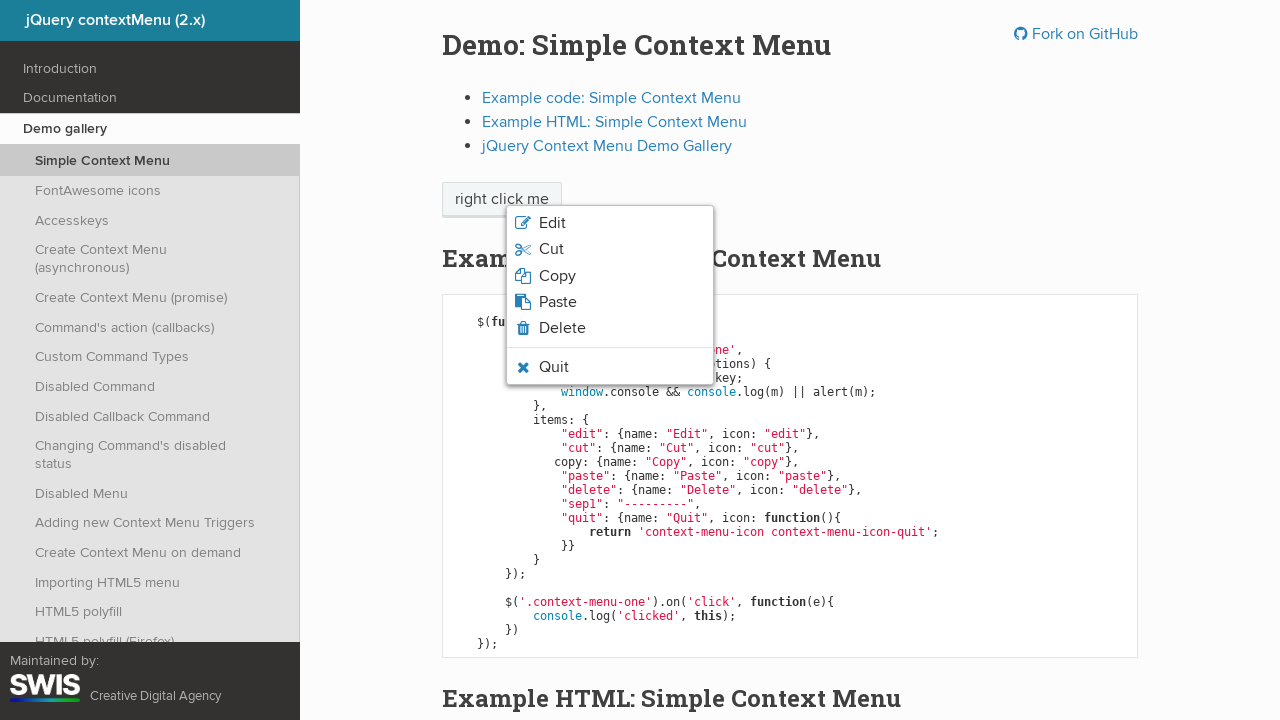

Clicked the Copy option from the context menu at (557, 276) on xpath=//span[text()='Copy']
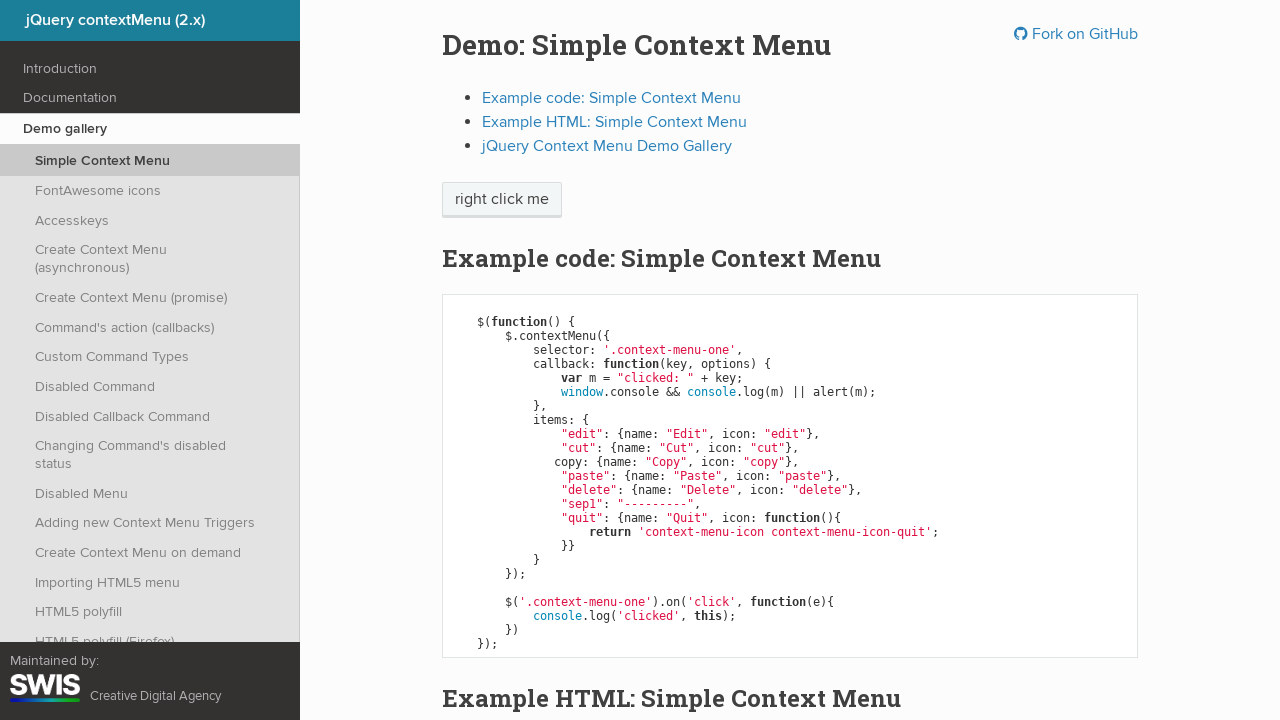

Set up dialog handler to accept the alert
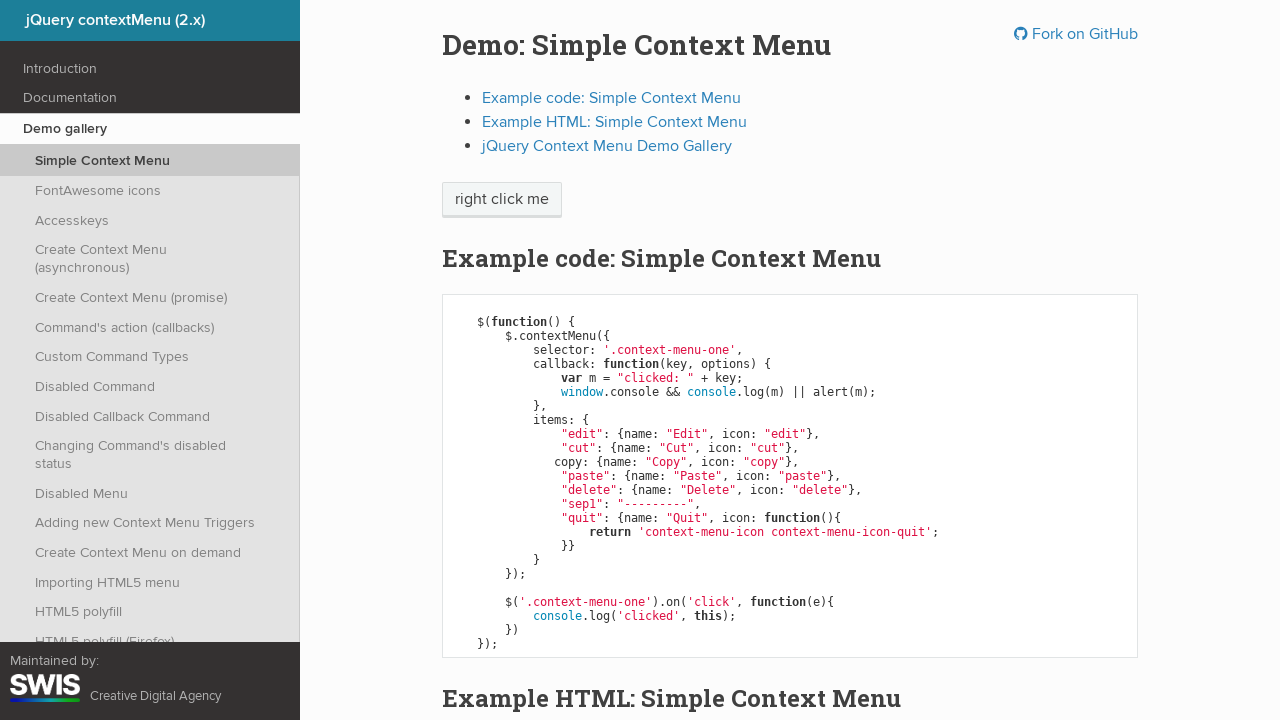

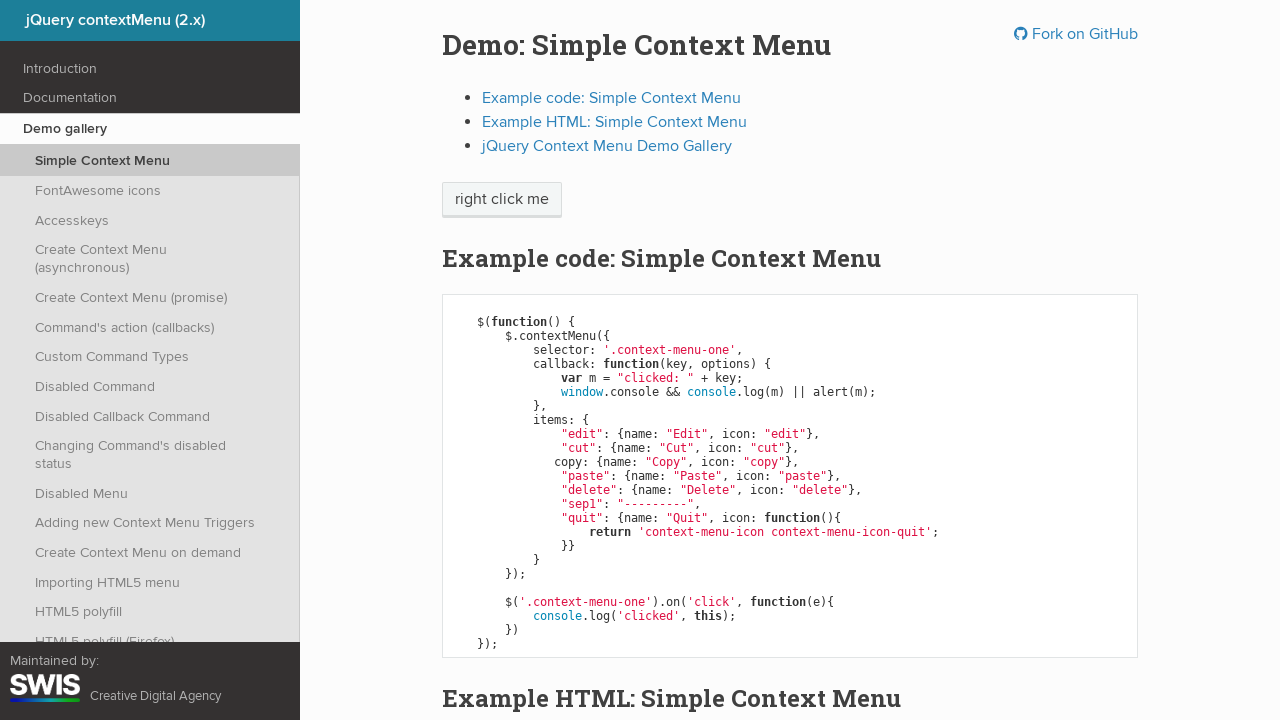